Tests basic browser navigation commands by navigating to Tesla's website, then using back, forward, and refresh browser controls.

Starting URL: https://www.tesla.com

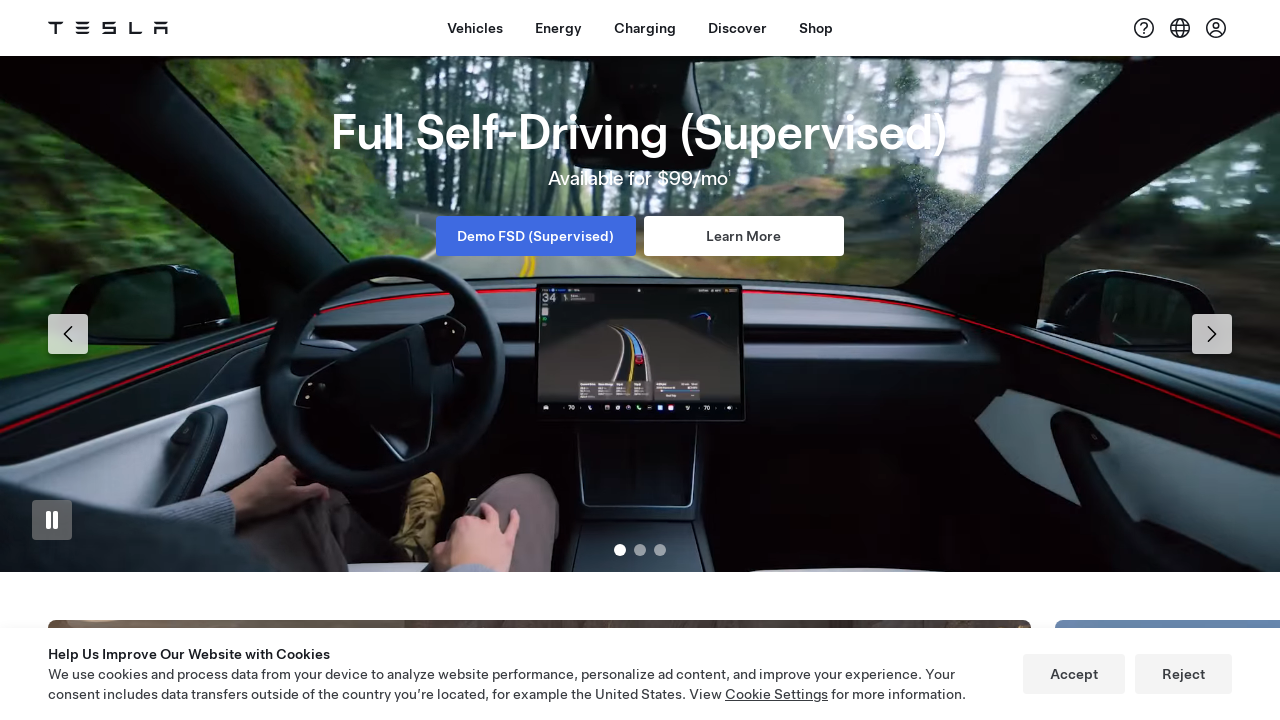

Navigated to Tesla's website
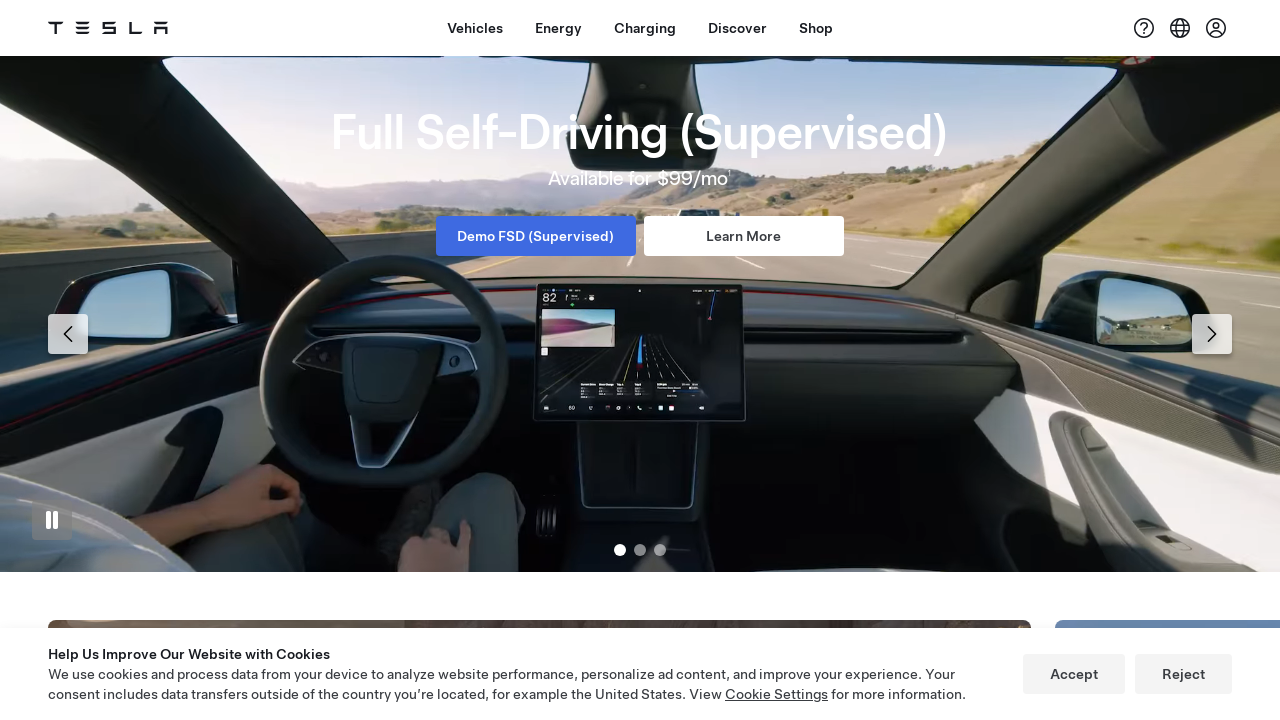

Navigated back to previous page in browser history
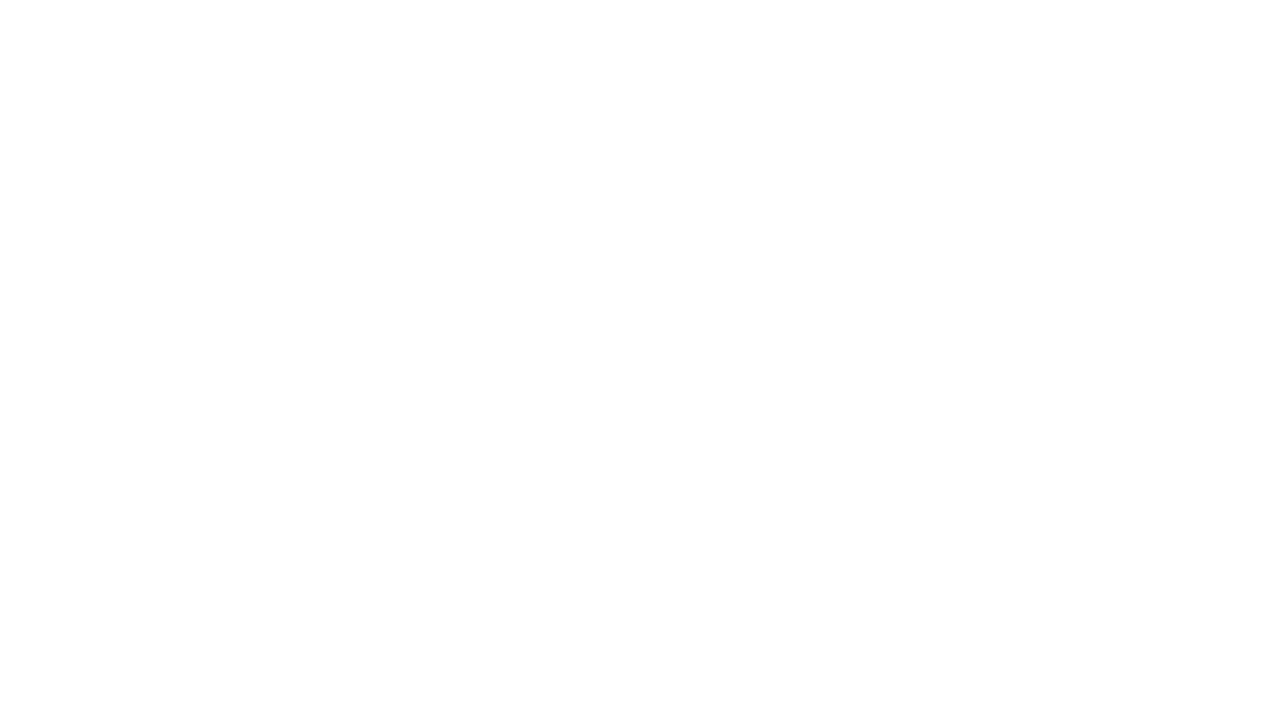

Navigated forward to Tesla's website
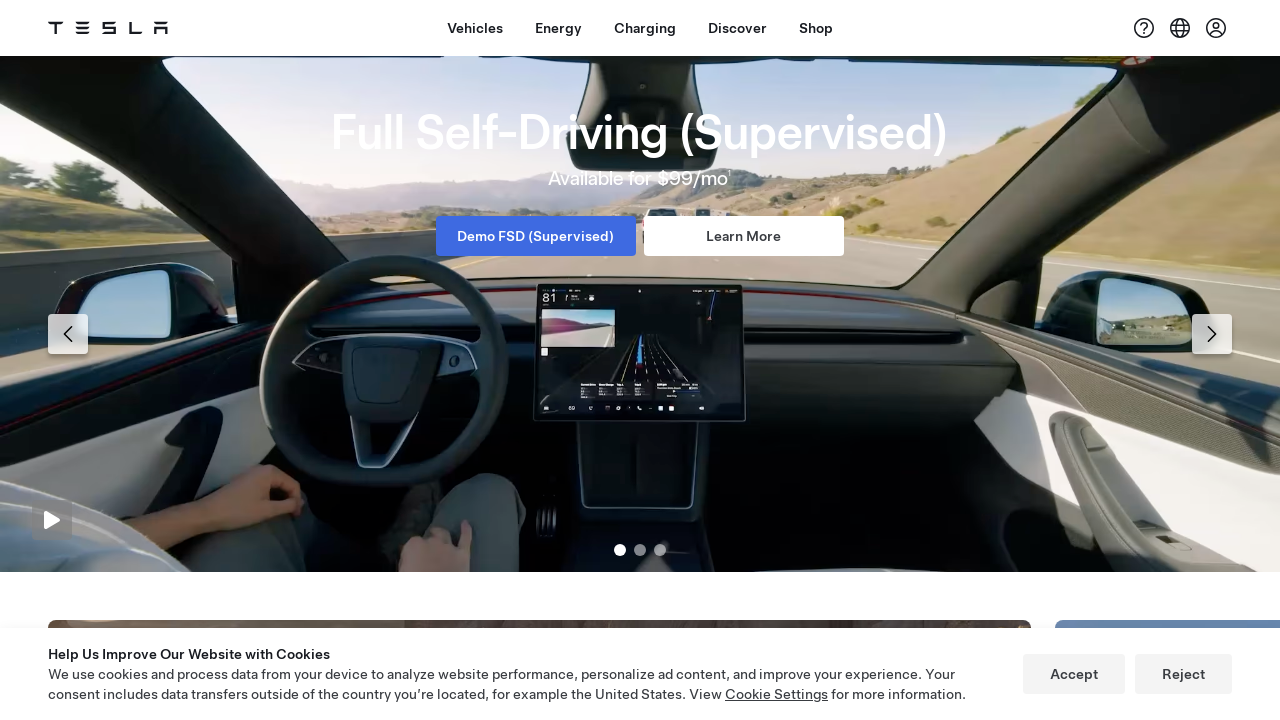

Refreshed the current page
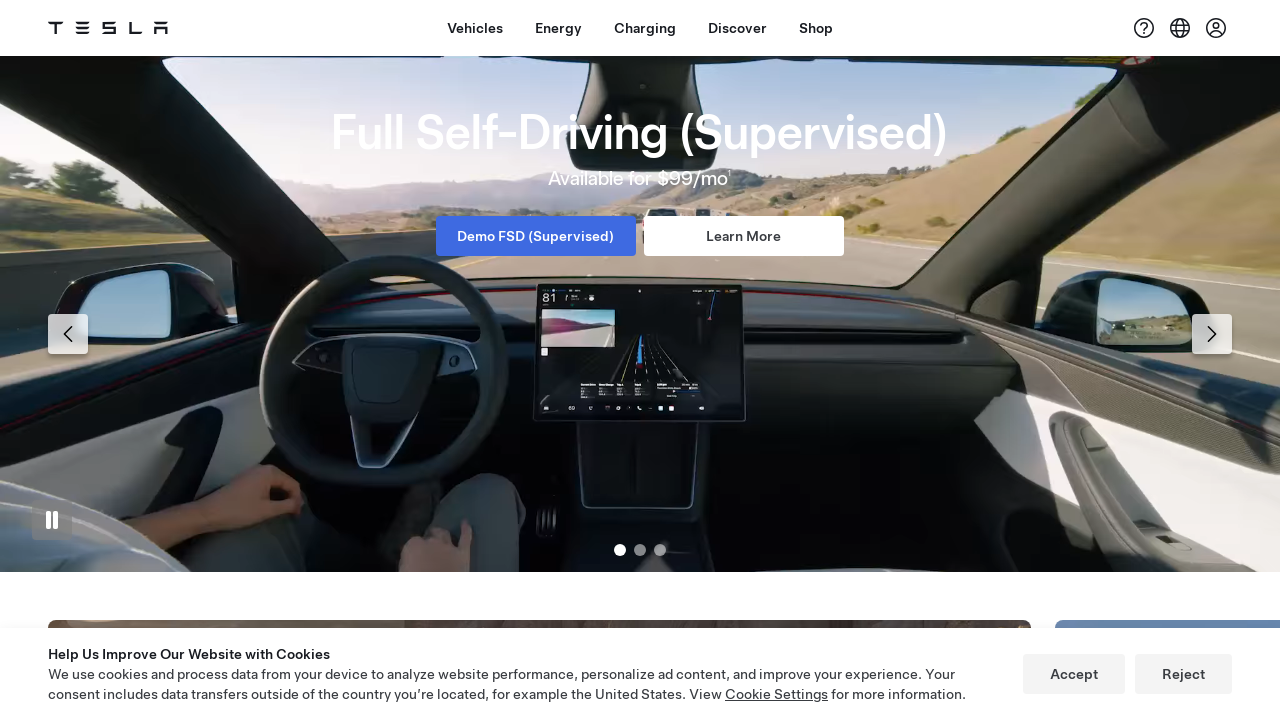

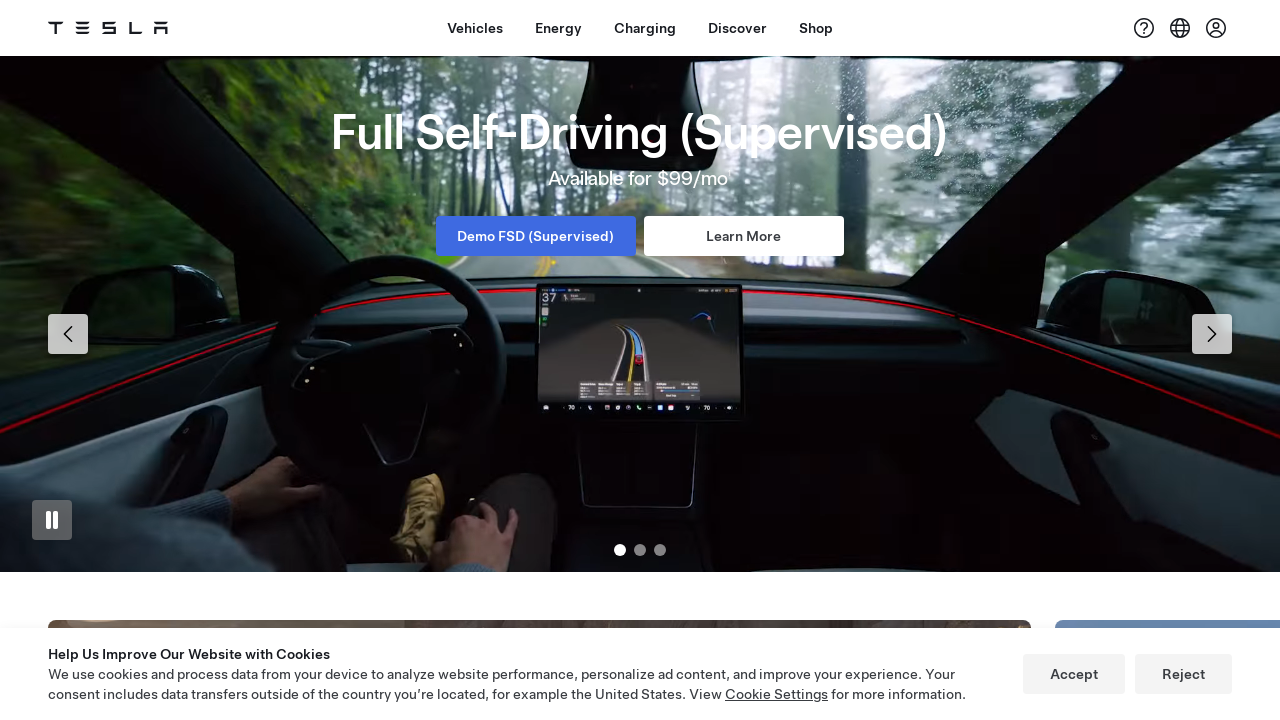